Navigates to a loading images page, waits for the third image (award image) to load, and retrieves its src attribute value

Starting URL: https://bonigarcia.dev/selenium-webdriver-java/loading-images.html

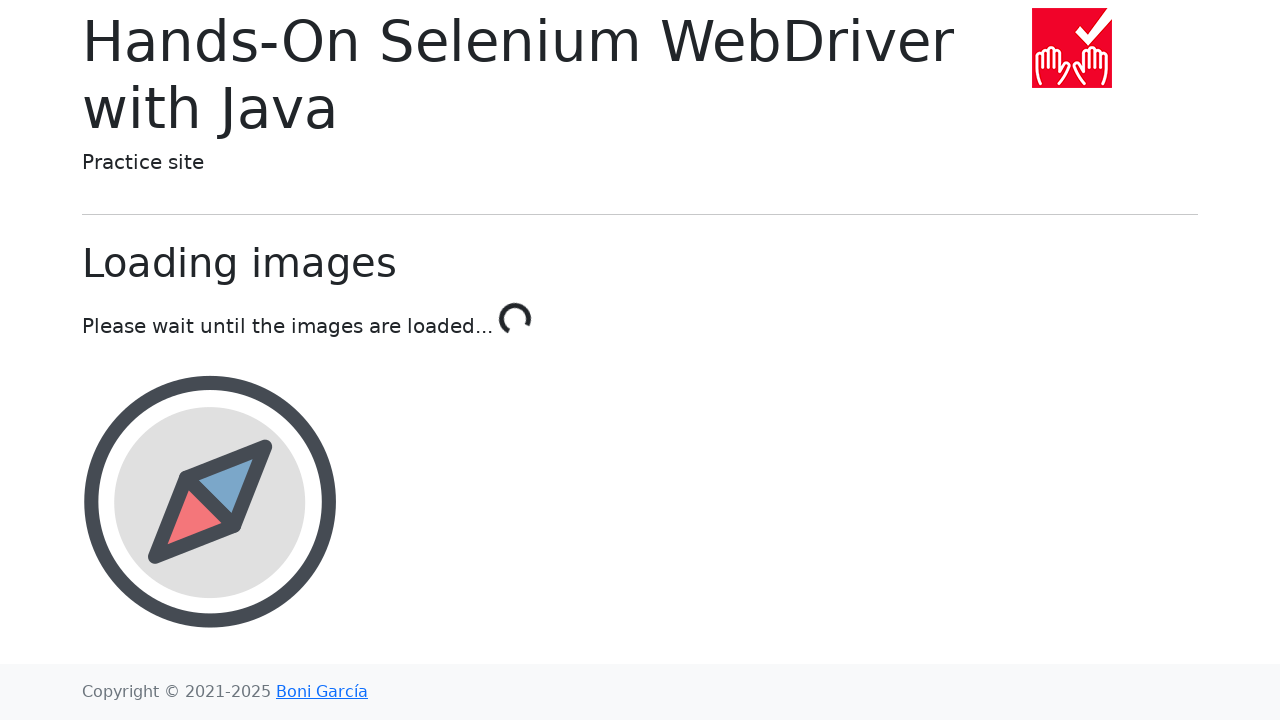

Navigated to loading images page
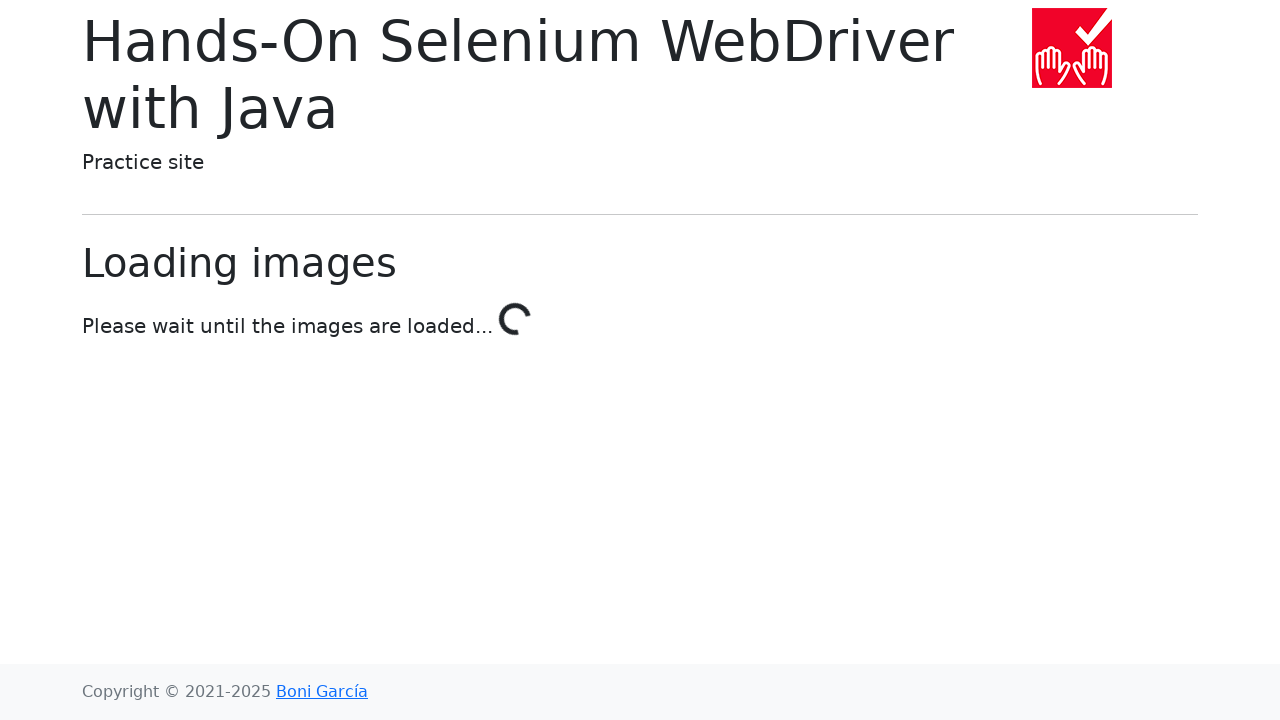

Waited for award image (third image) to load and become visible
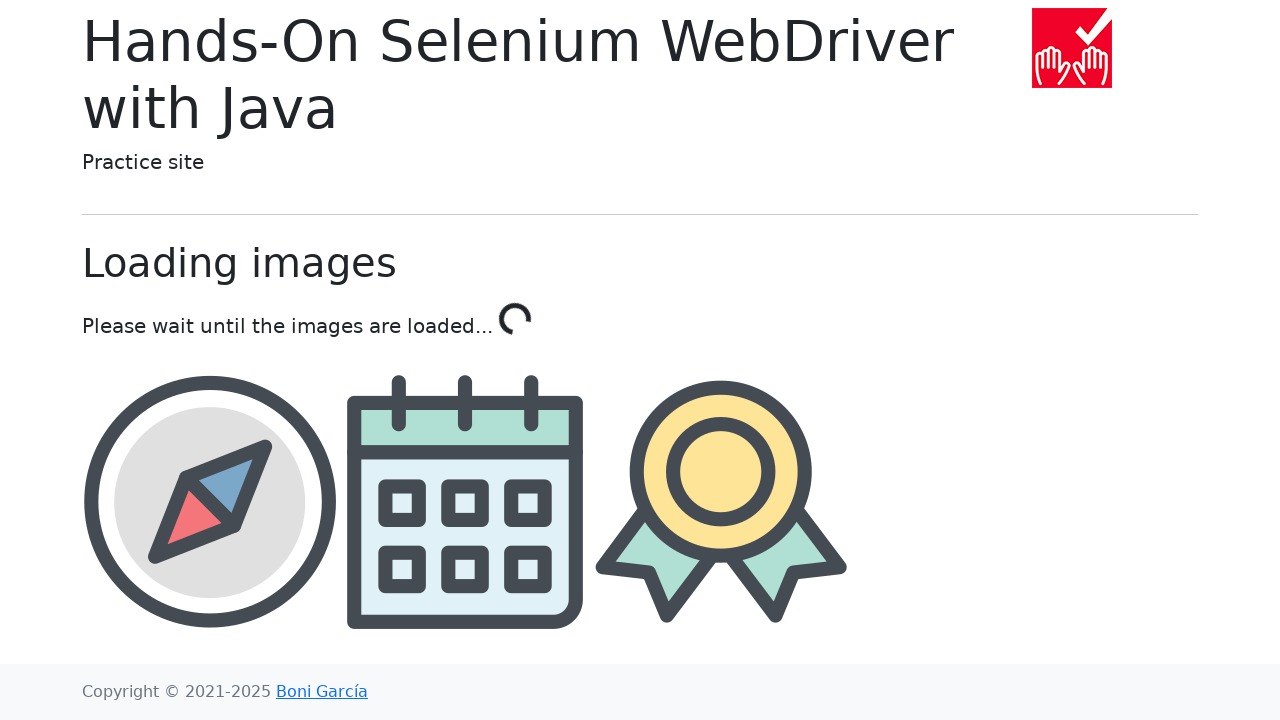

Retrieved src attribute of award image: img/award.png
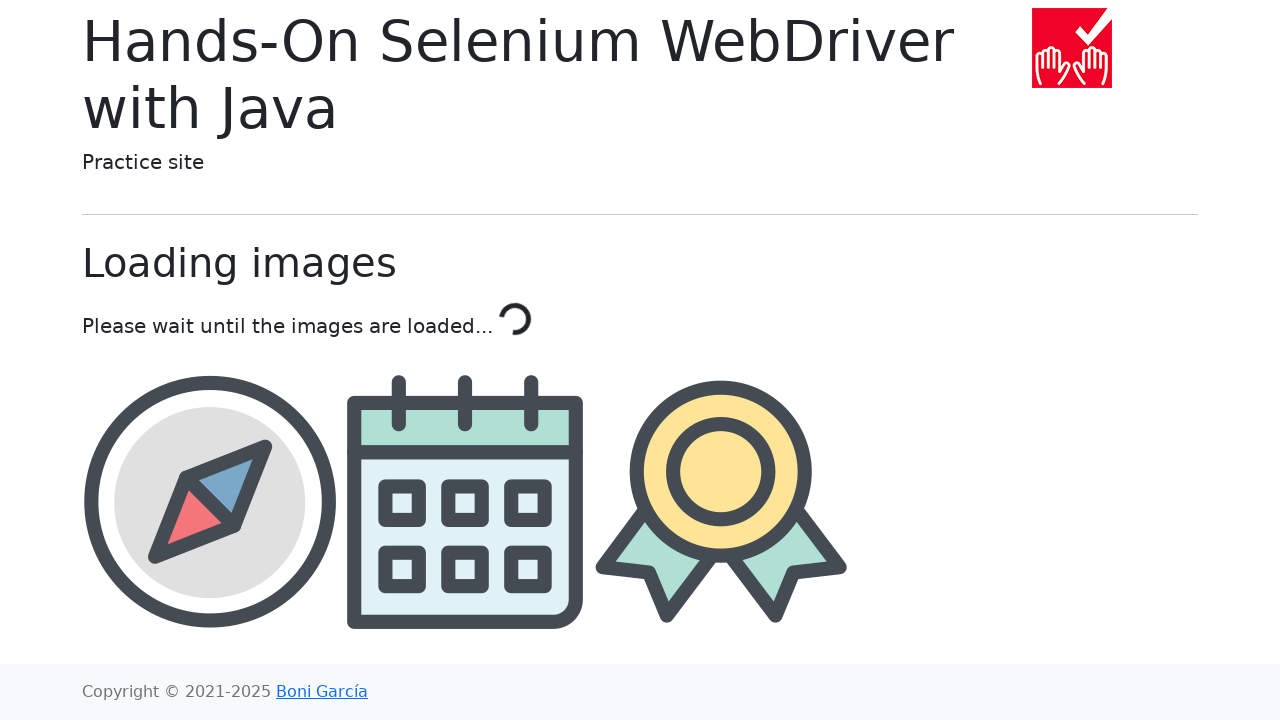

Printed image src attribute to console
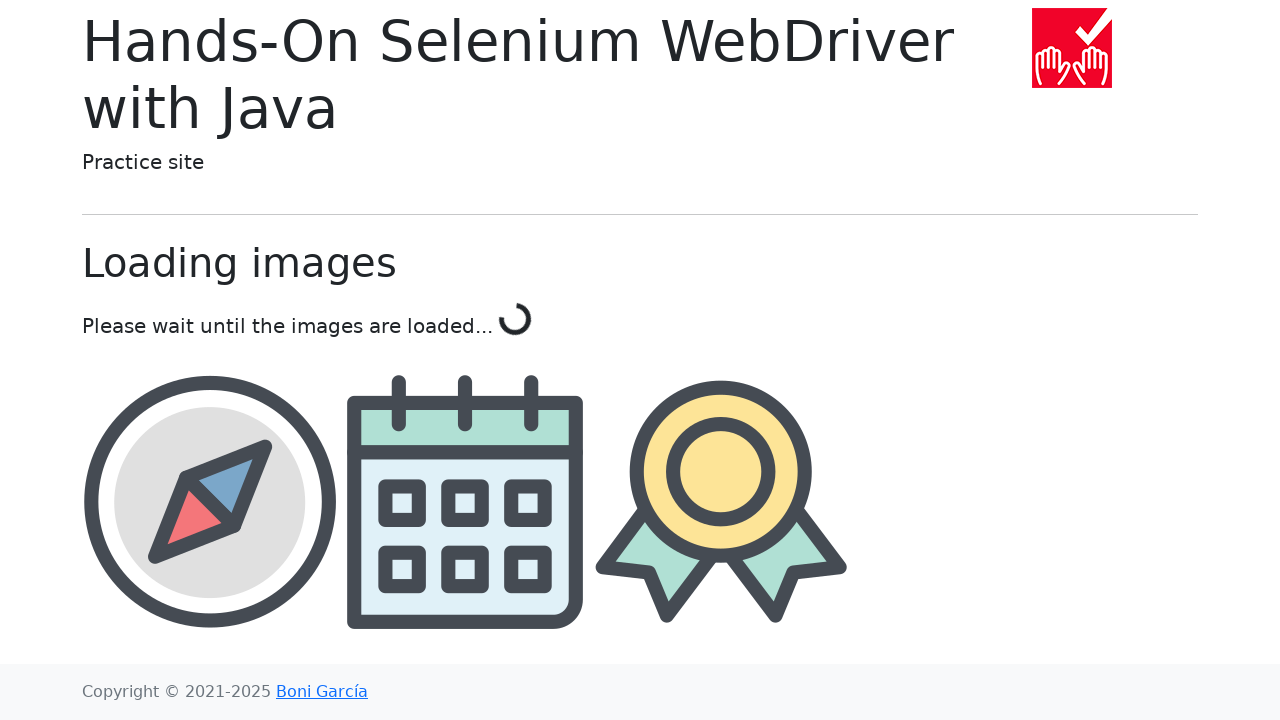

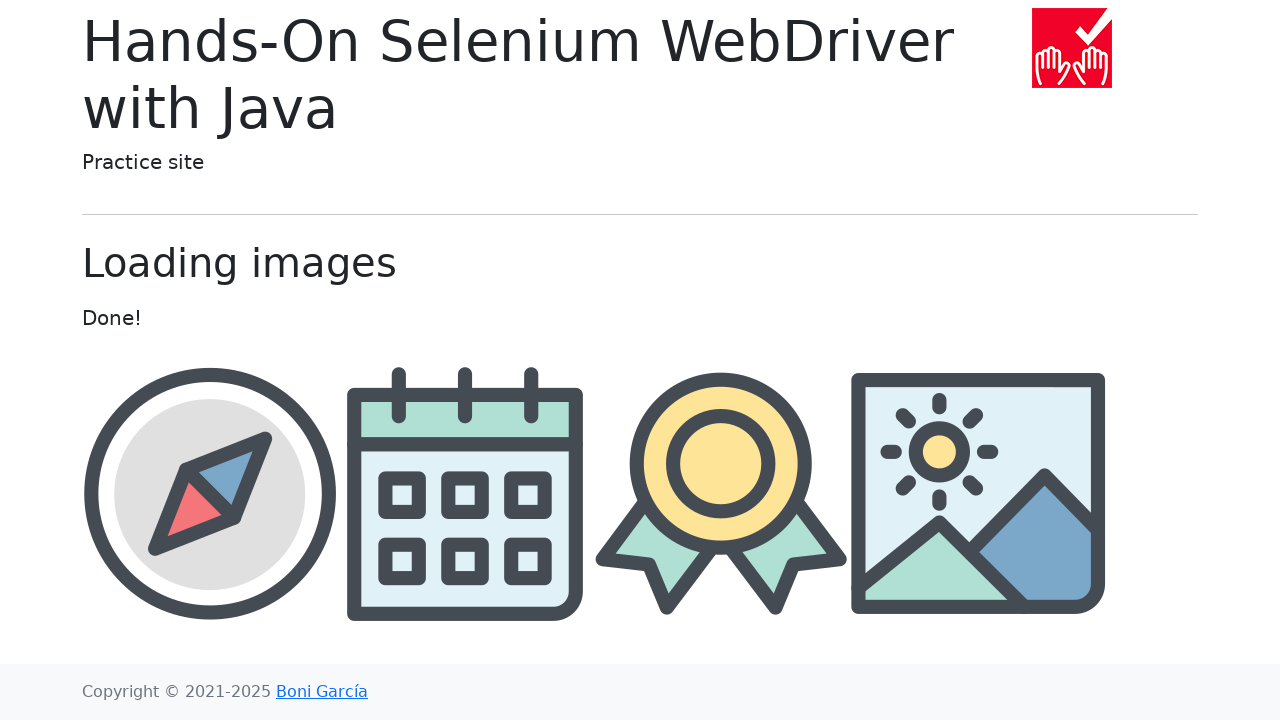